Tests JavaScript prompt dialog by clicking a button that triggers a JS Prompt, entering text, accepting it, and verifying the entered text appears in the result

Starting URL: https://automationfc.github.io/basic-form/index.html

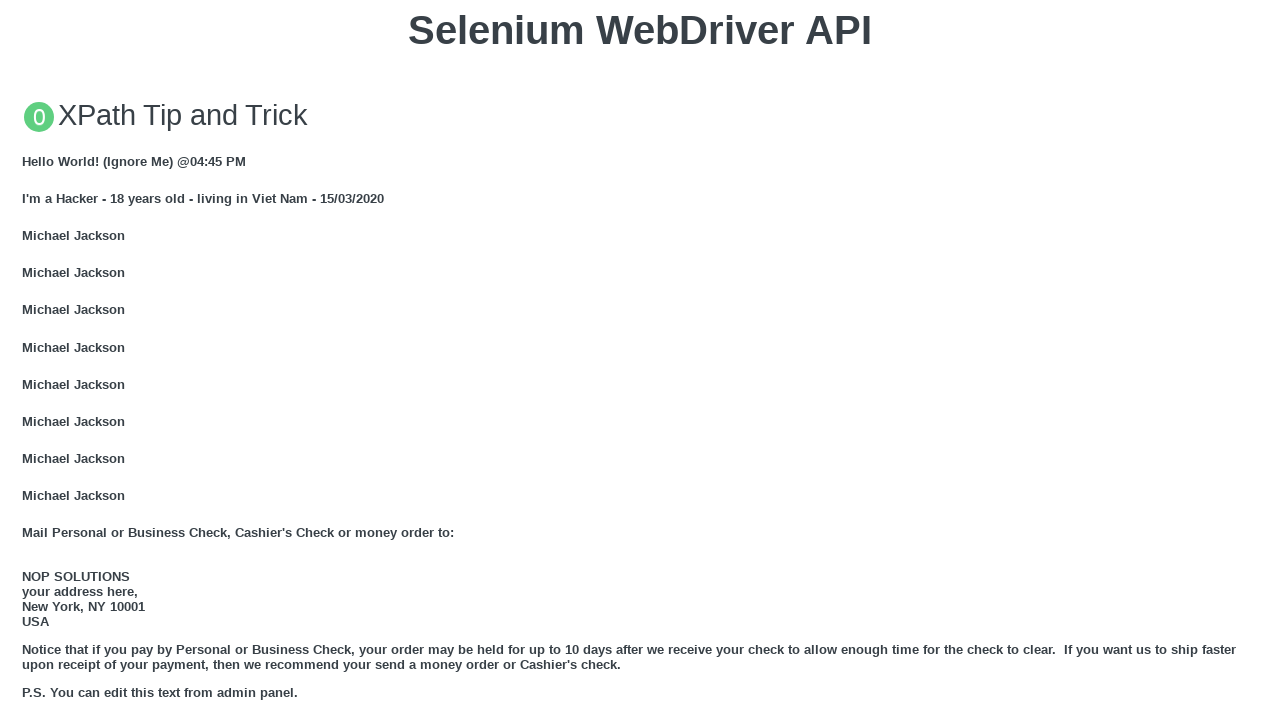

Set up dialog handler to accept prompt with text 'Selenium WebDriver'
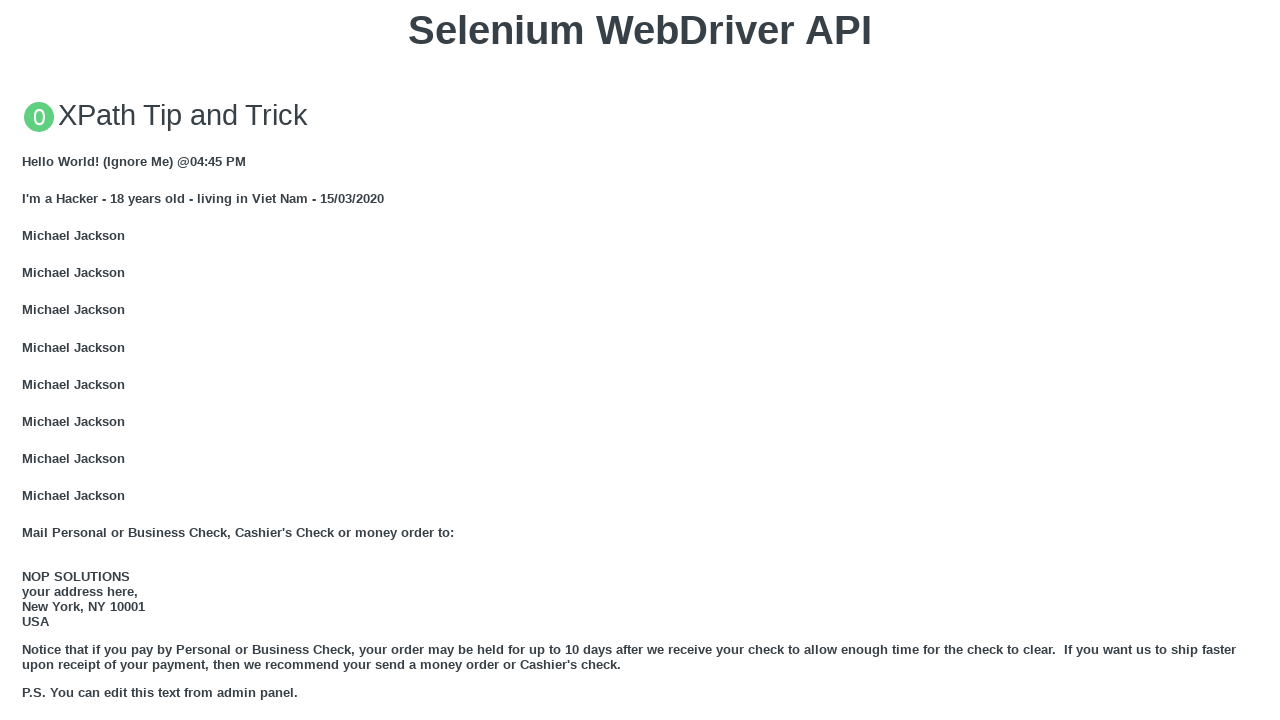

Clicked button to trigger JS Prompt dialog at (640, 360) on xpath=//button[text()='Click for JS Prompt']
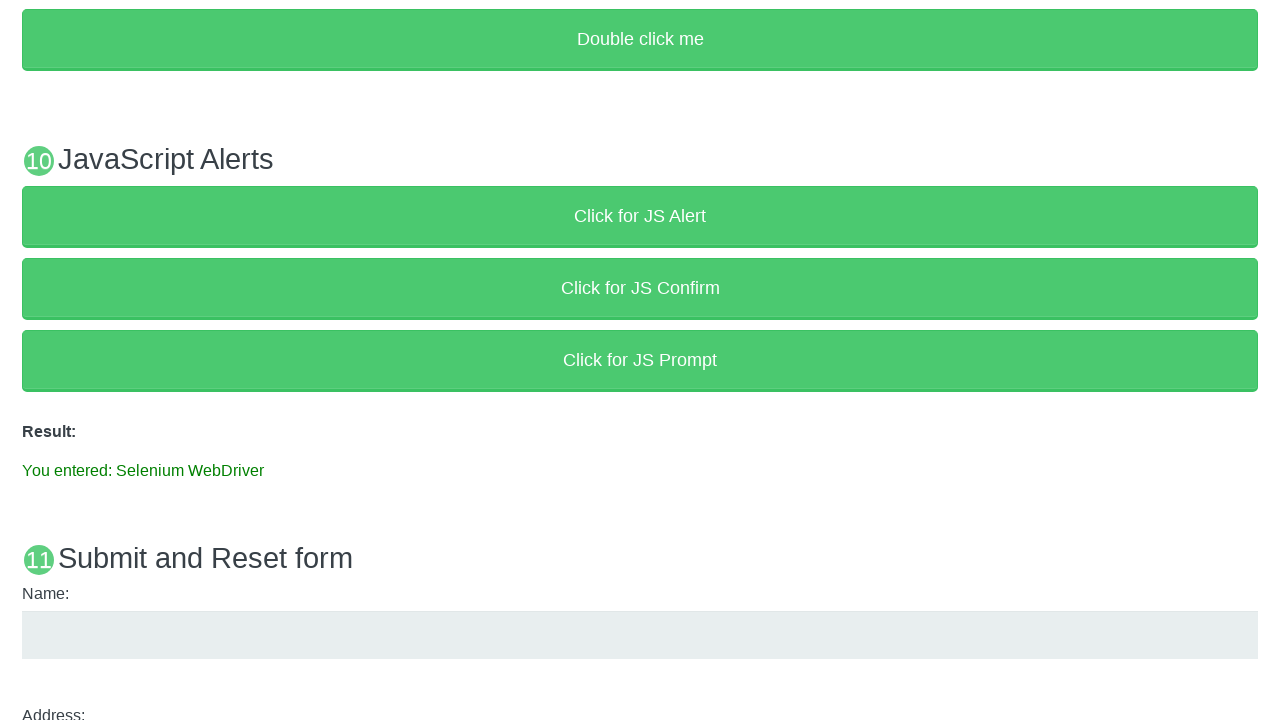

Result paragraph element appeared after prompt was accepted
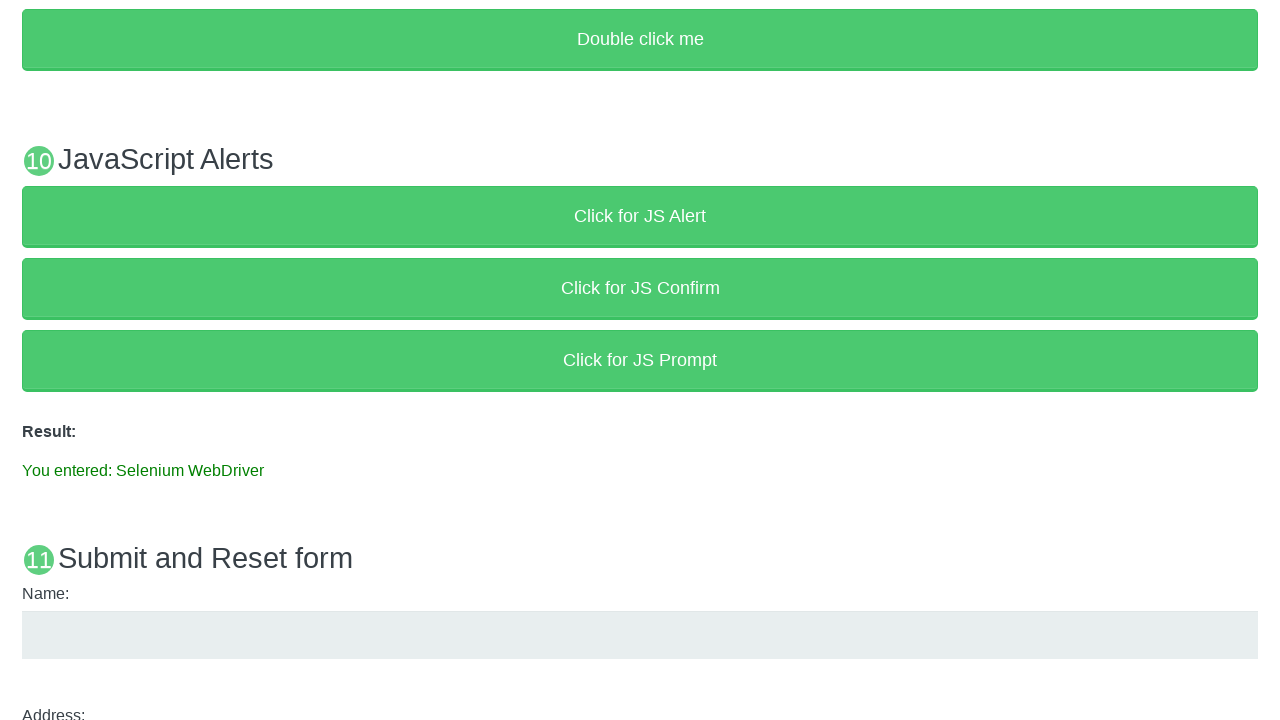

Retrieved result text: 'You entered: Selenium WebDriver'
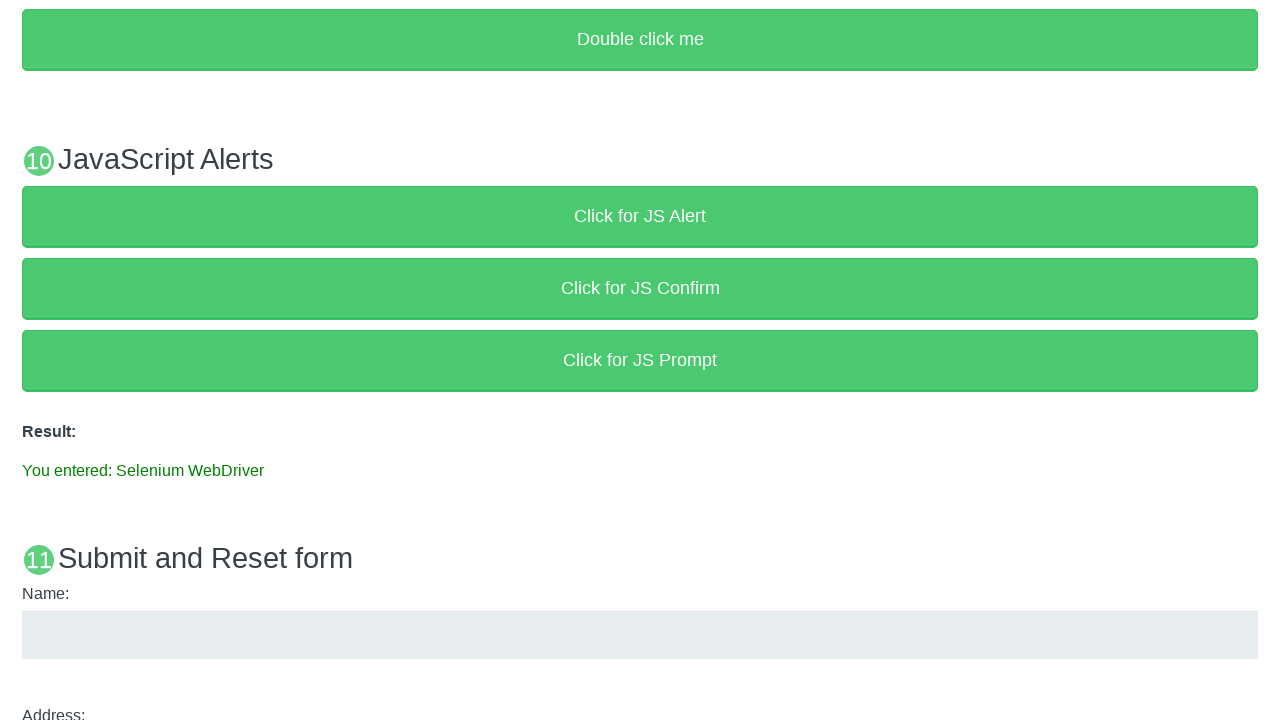

Verified result text matches expected value 'You entered: Selenium WebDriver'
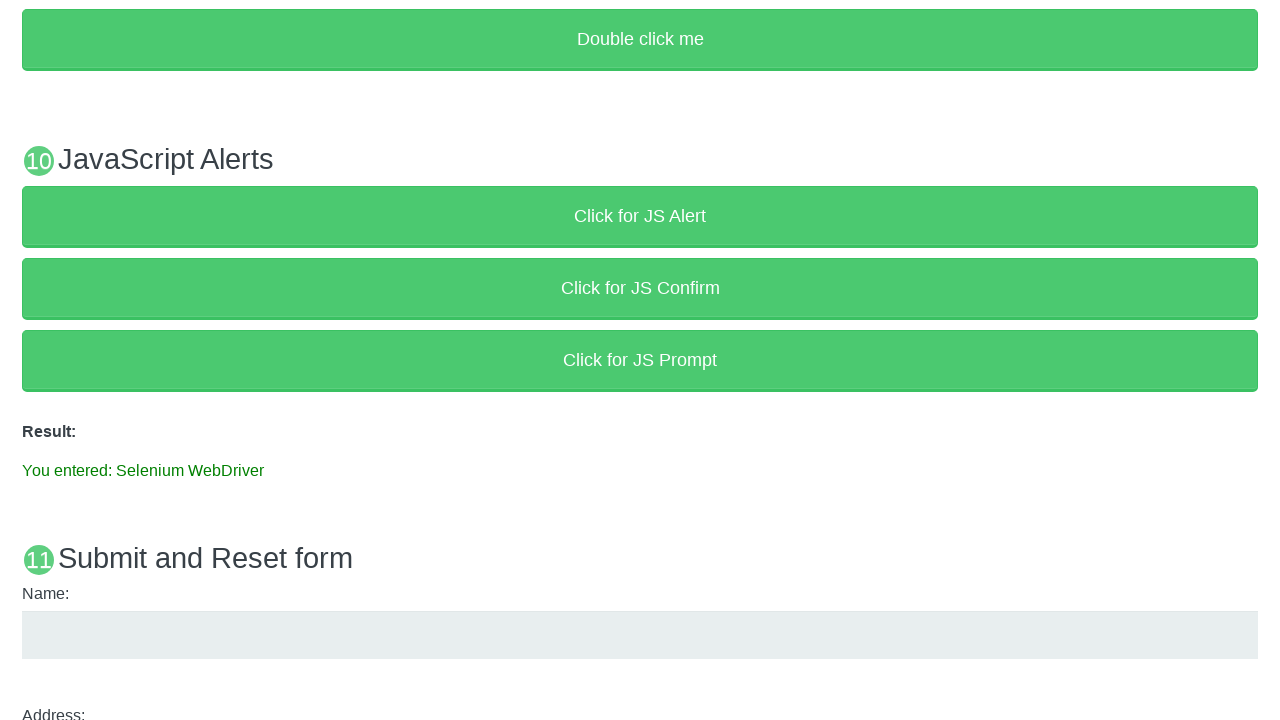

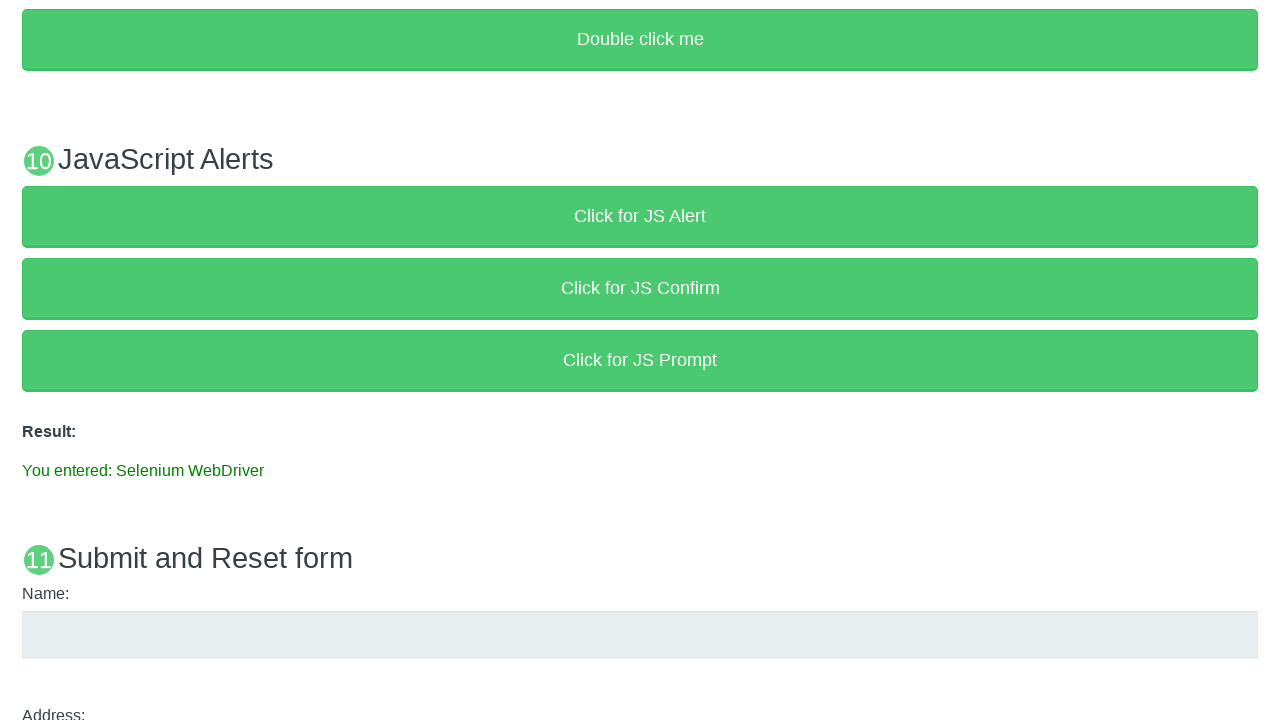